Tests that todo data persists after page reload

Starting URL: https://demo.playwright.dev/todomvc

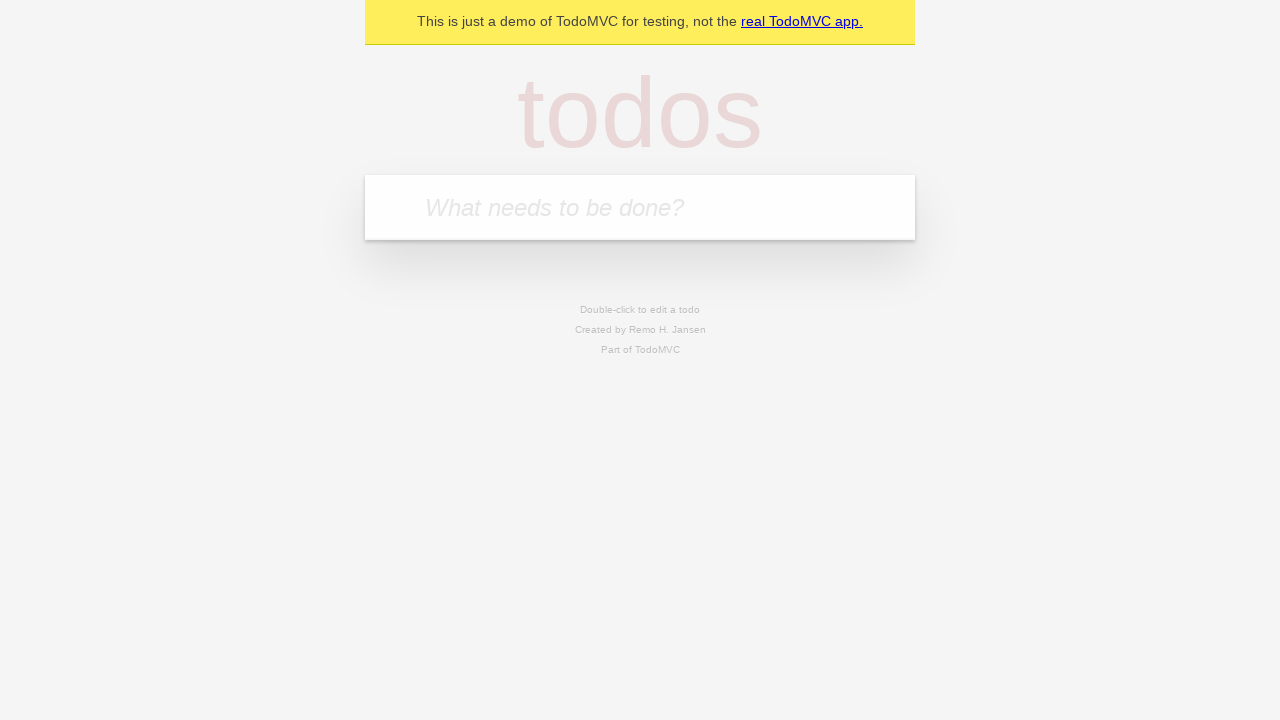

Filled first todo input with 'buy some cheese' on .new-todo
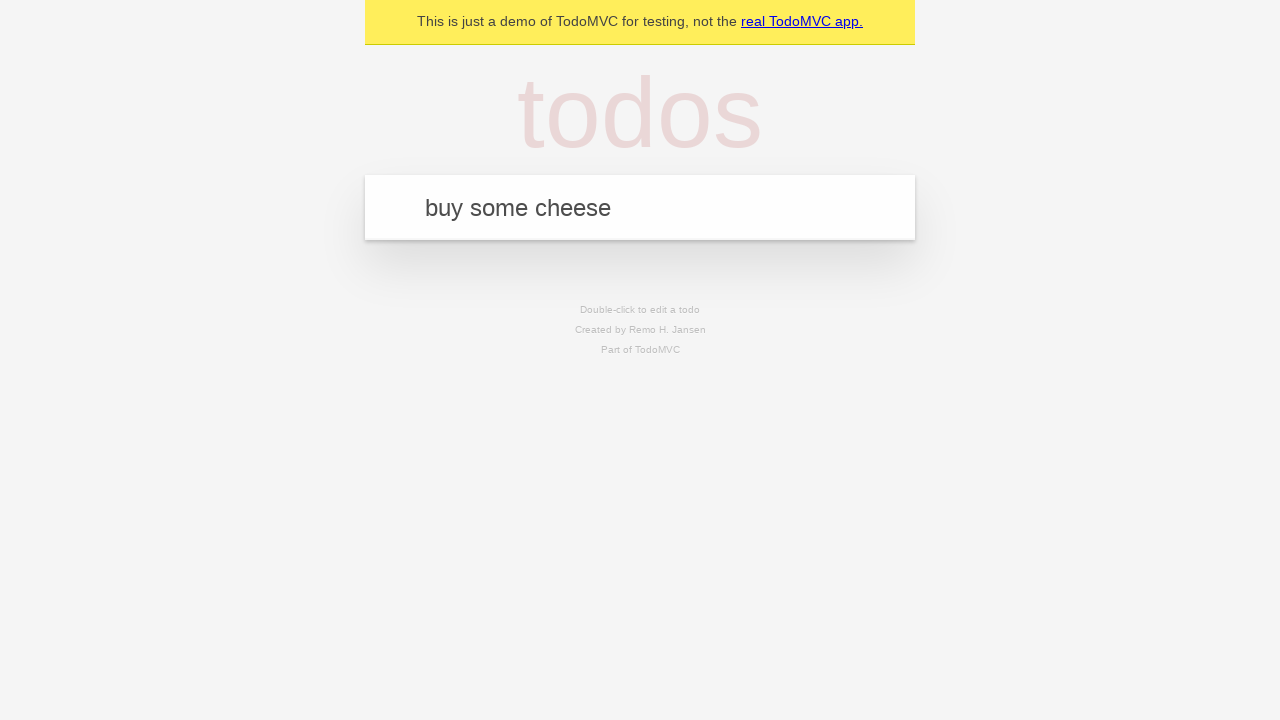

Pressed Enter to create first todo item on .new-todo
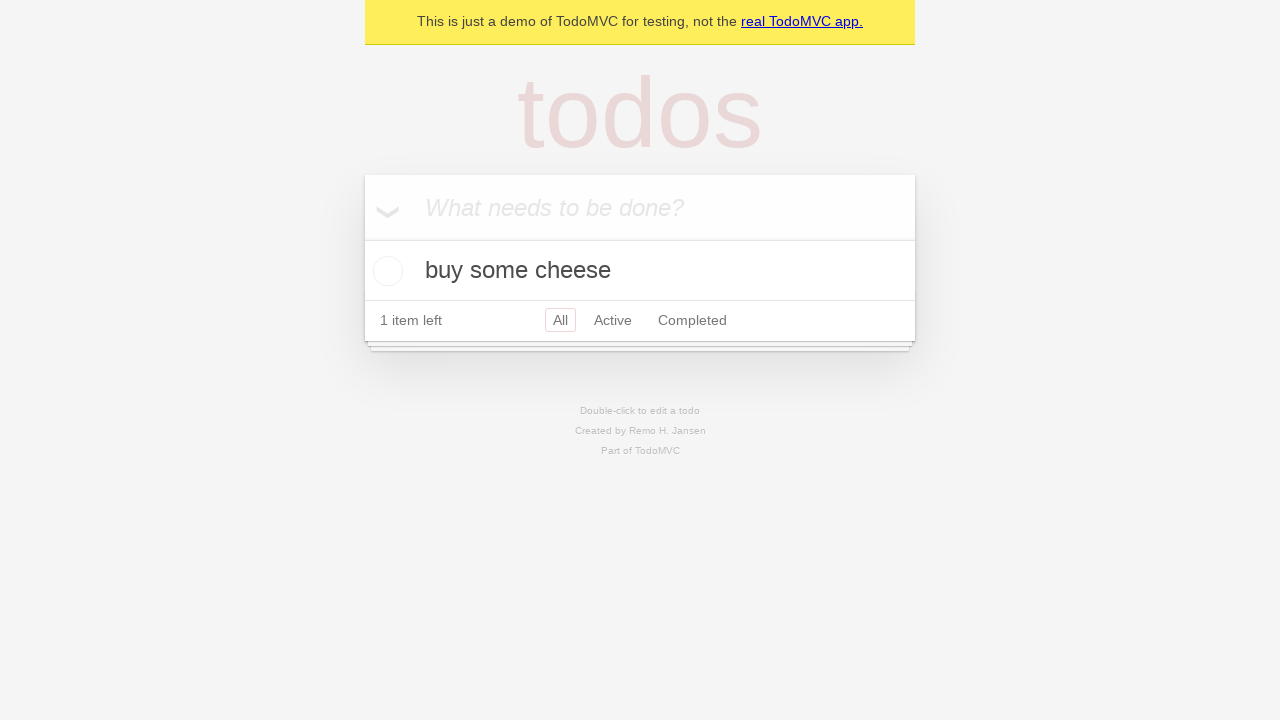

Filled second todo input with 'feed the cat' on .new-todo
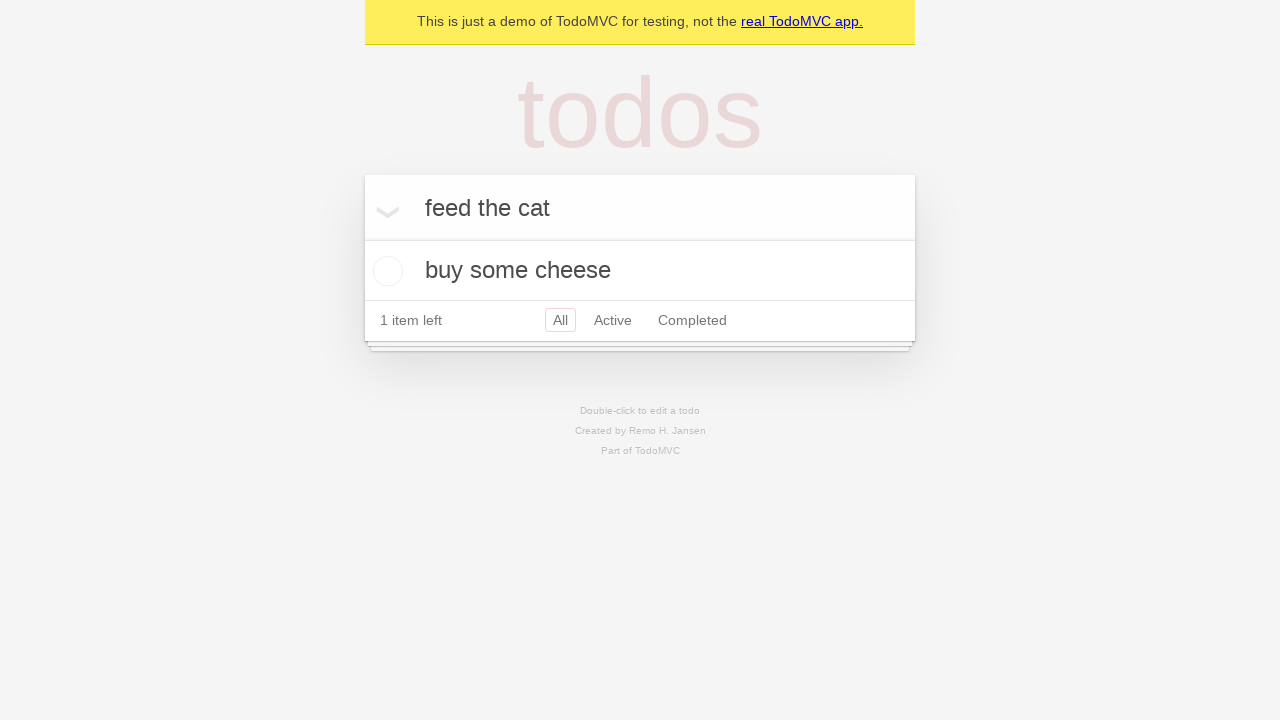

Pressed Enter to create second todo item on .new-todo
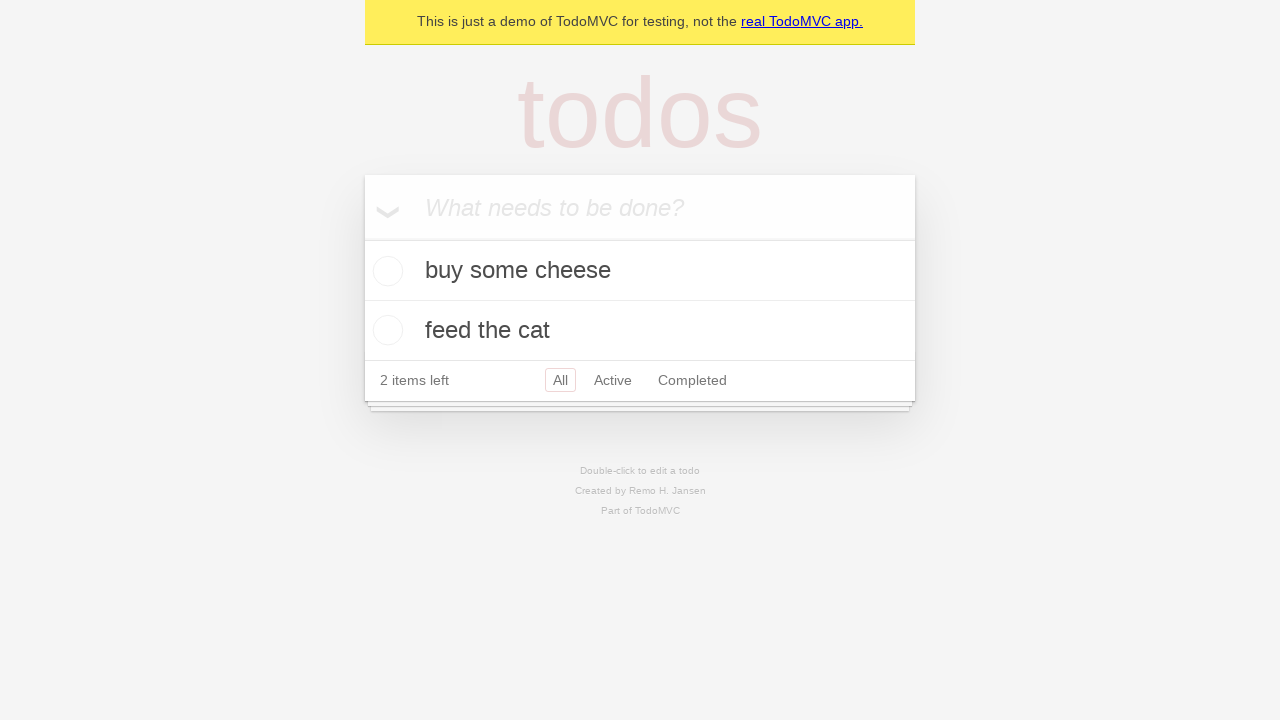

Located all todo items in the list
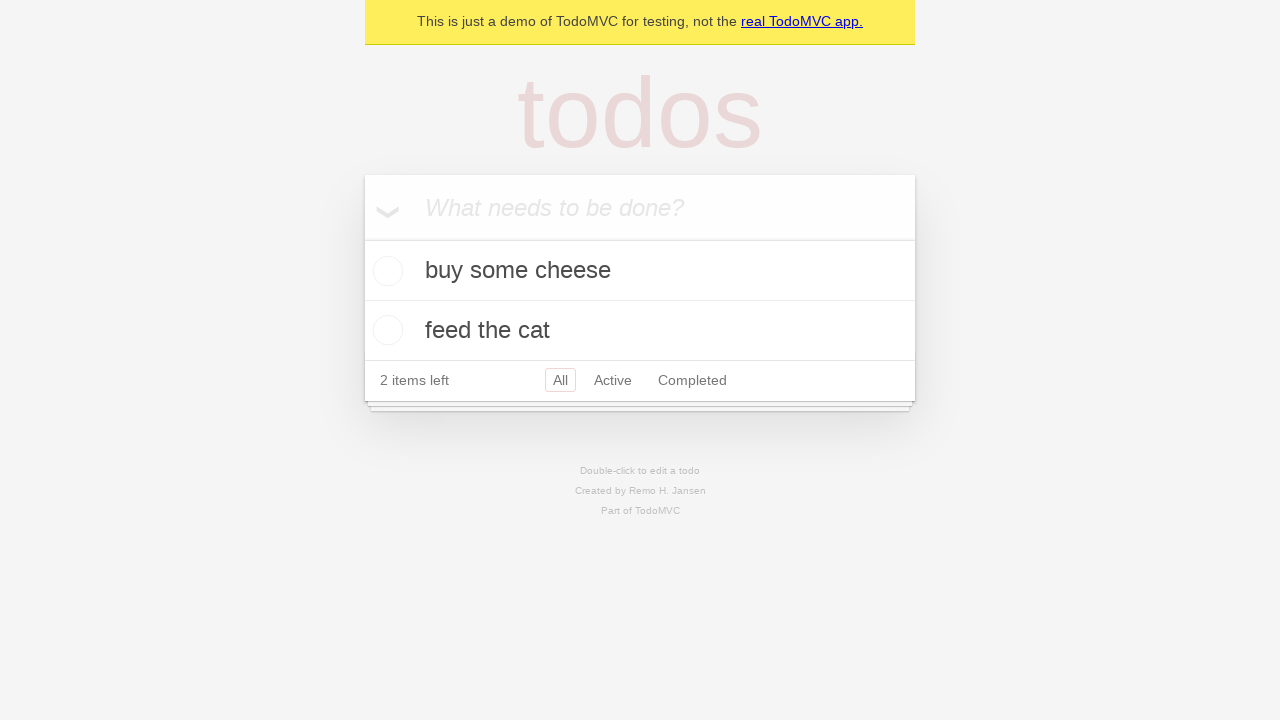

Checked the first todo item as complete at (385, 271) on .todo-list li >> nth=0 >> .toggle
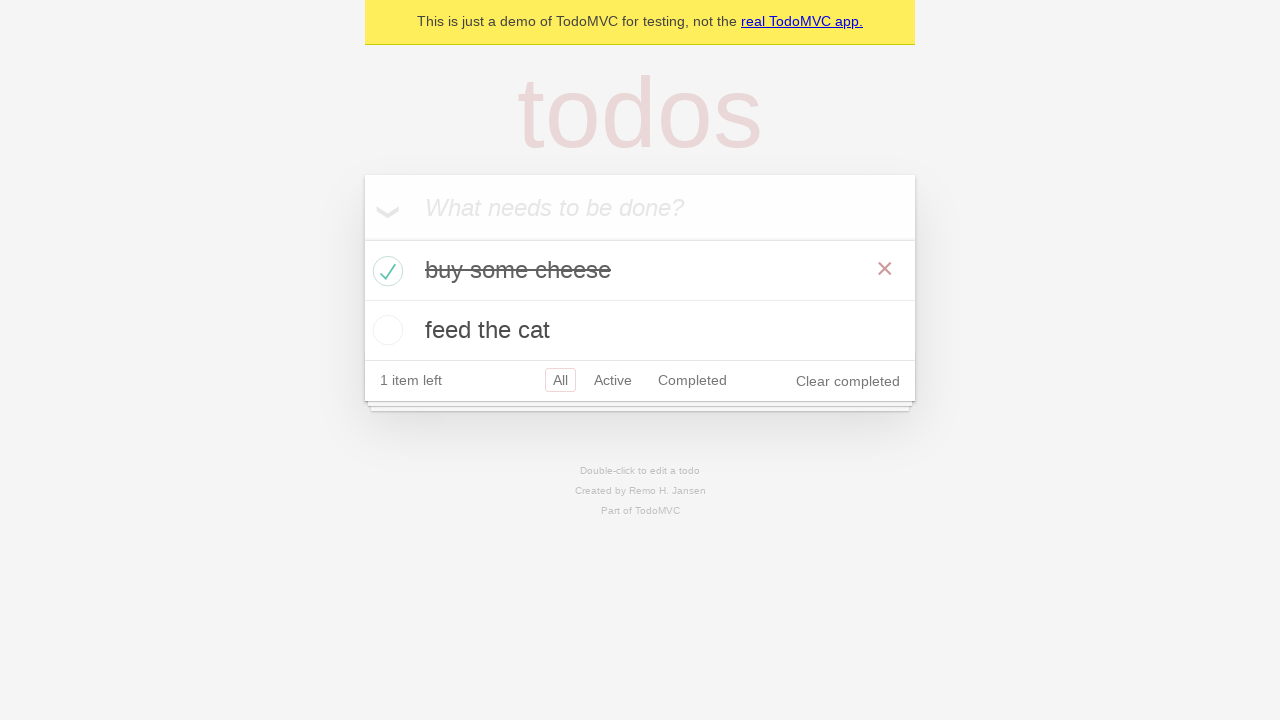

Reloaded the page to test data persistence
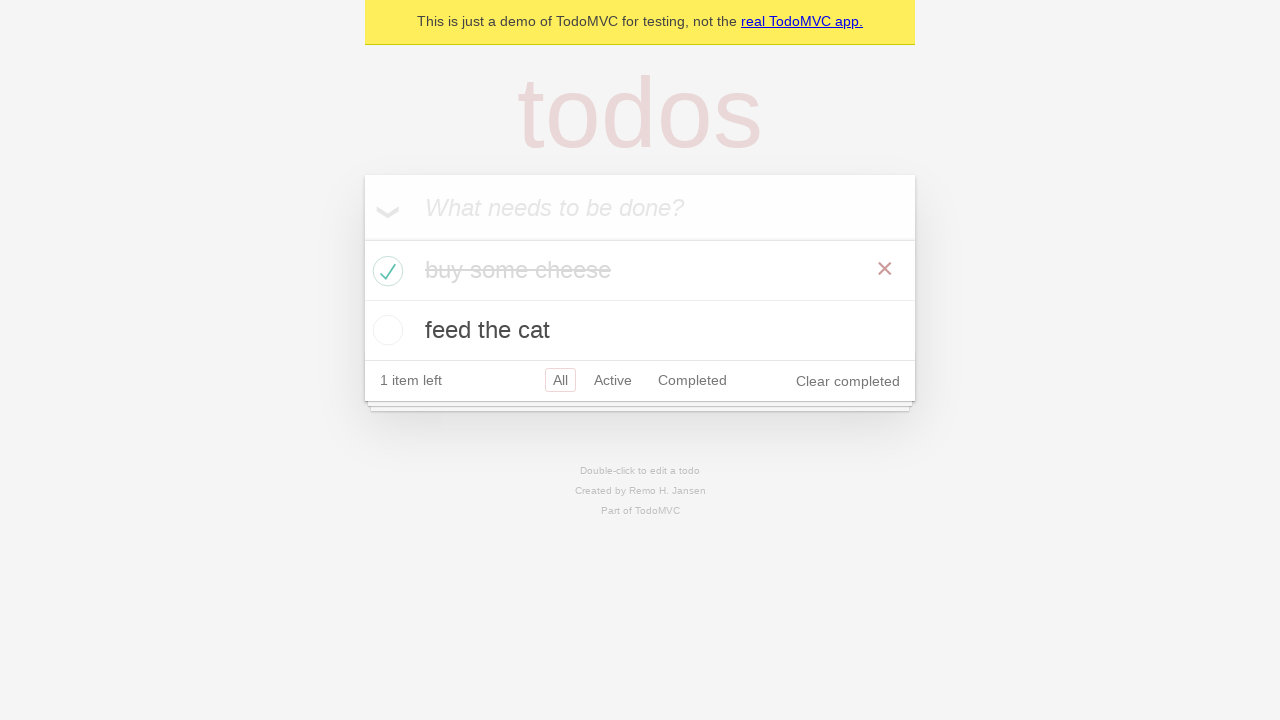

Waited for todo items to load after page reload
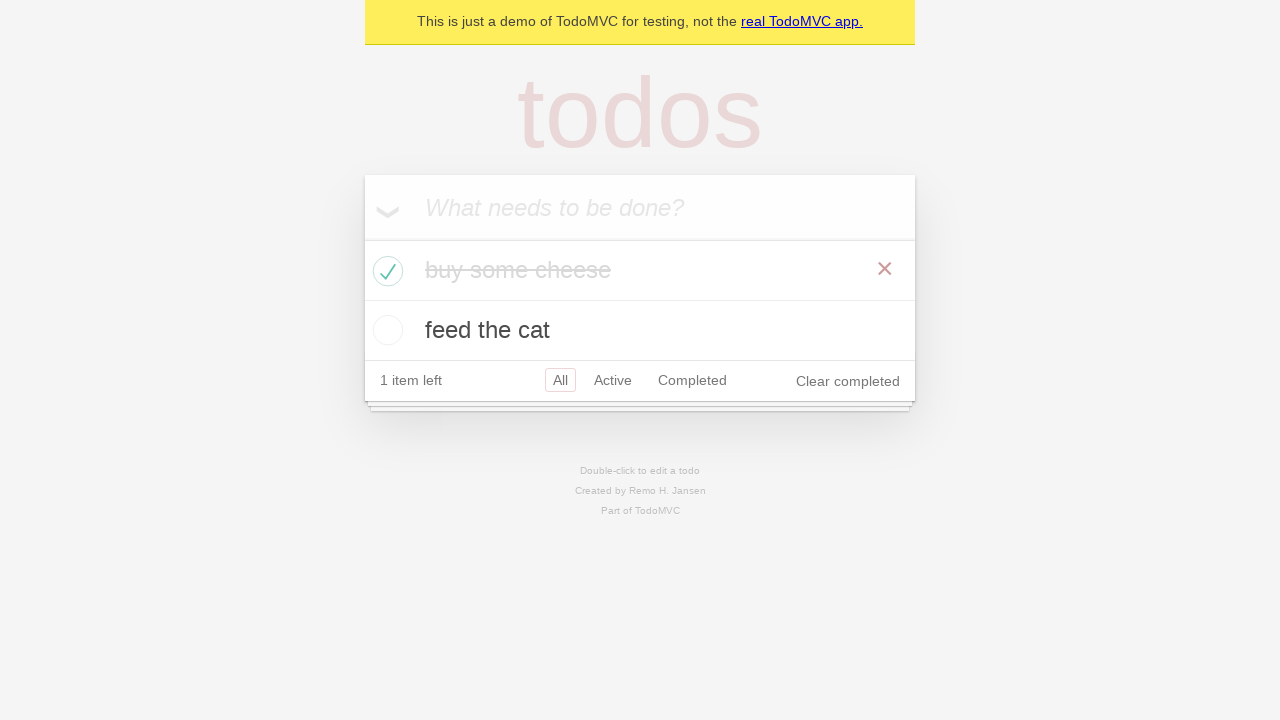

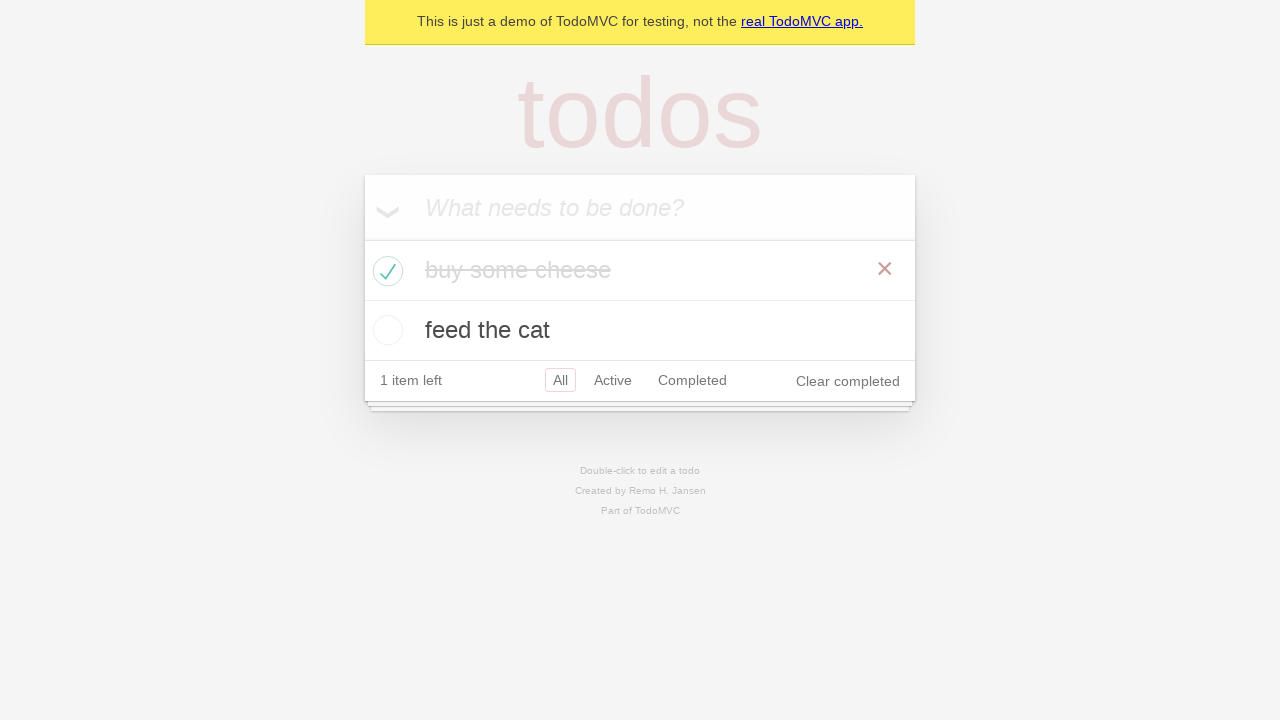